Tests date picker functionality by selecting a specific date (June 15, 2027) through the calendar widget and verifying the selected values appear in the input fields

Starting URL: https://rahulshettyacademy.com/seleniumPractise/#/offers

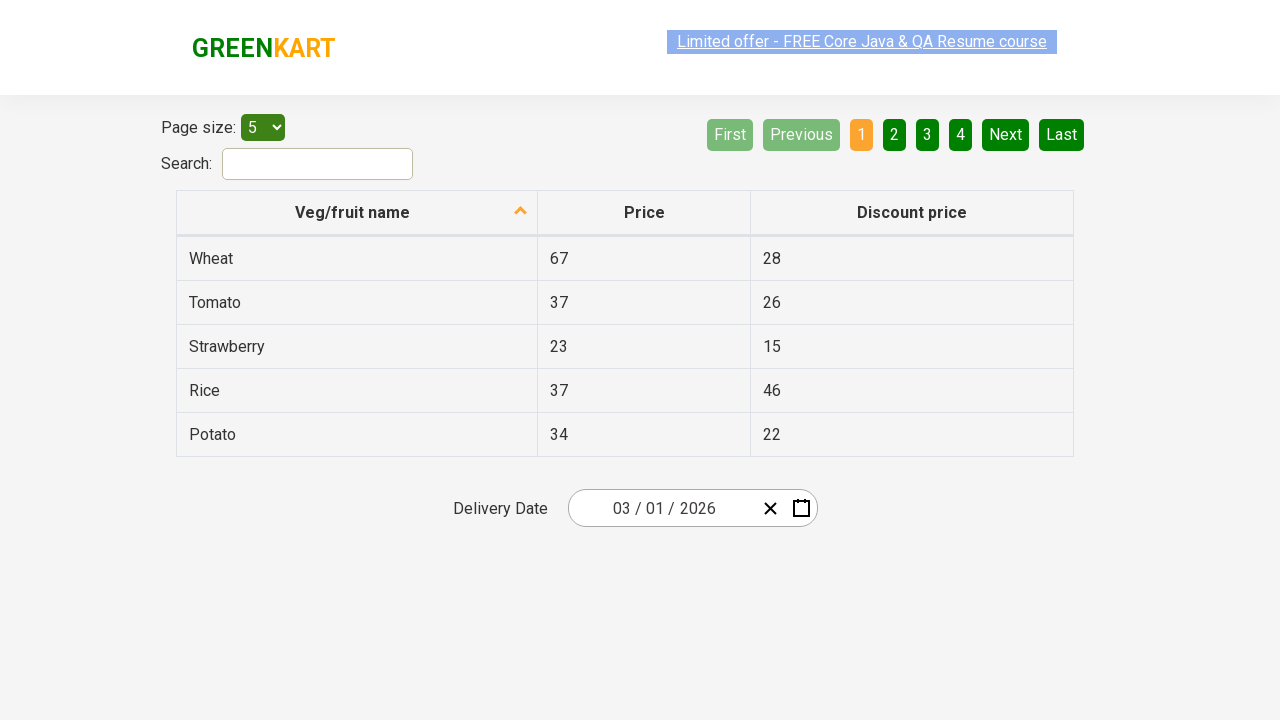

Waited 5 seconds for page to load
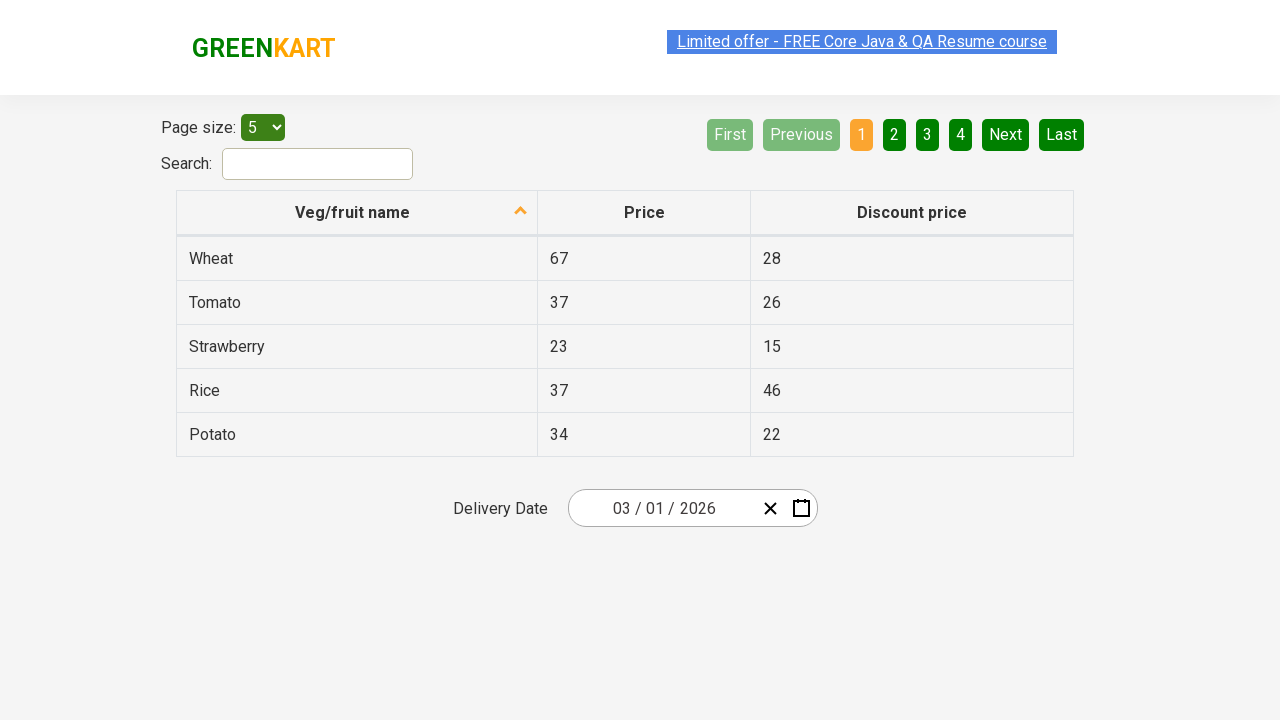

Clicked date picker input group to open calendar widget at (662, 508) on .react-date-picker__inputGroup
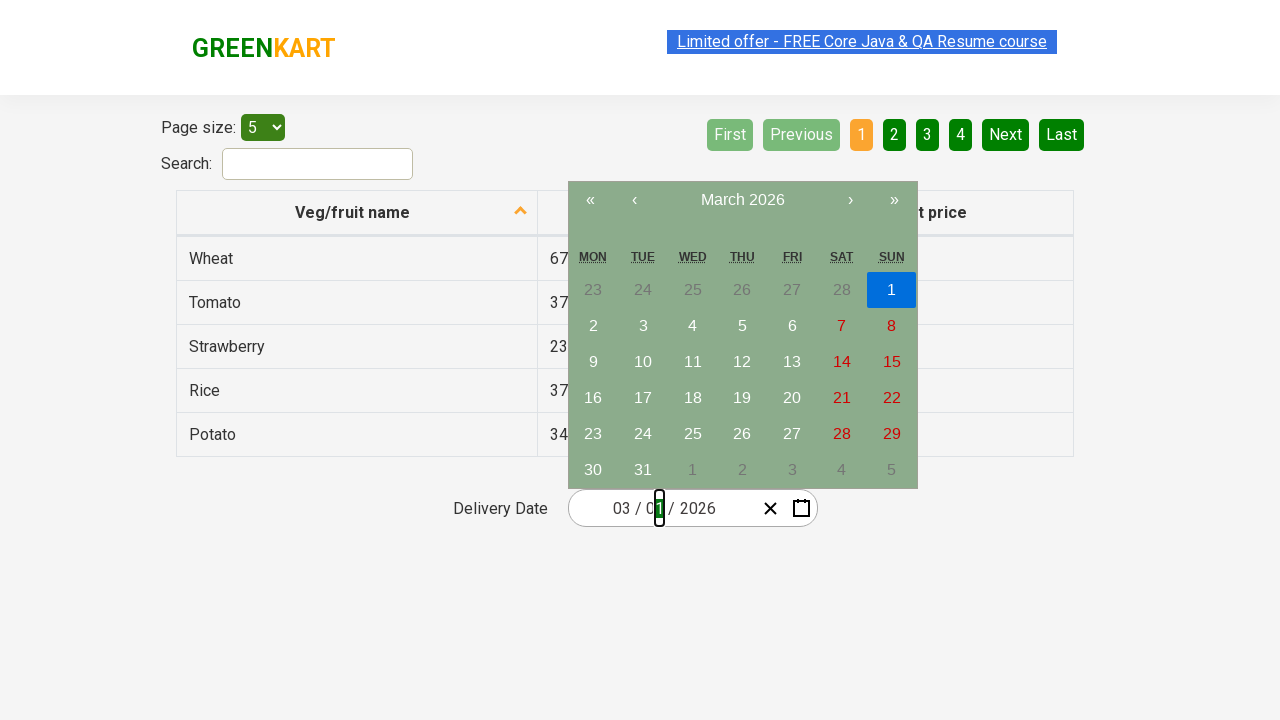

Clicked calendar navigation label once to navigate to higher level view at (742, 200) on .react-calendar__navigation__label
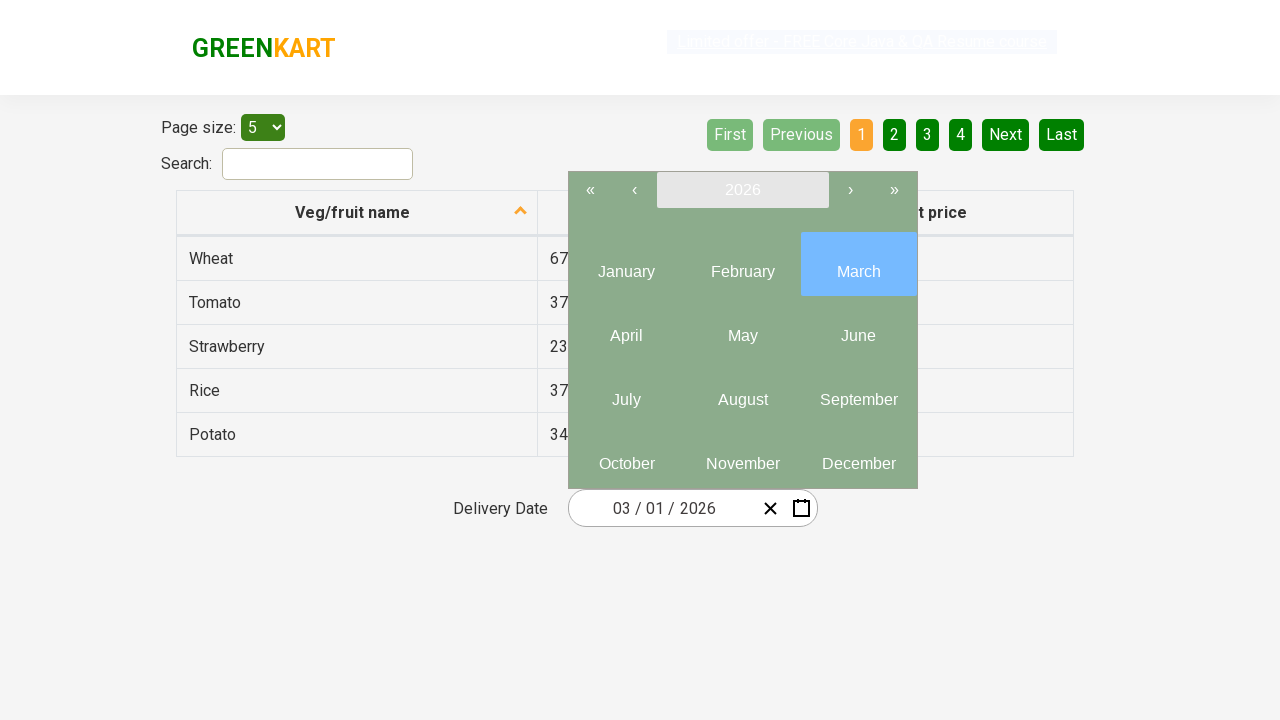

Clicked calendar navigation label again to reach year view at (742, 190) on .react-calendar__navigation__label
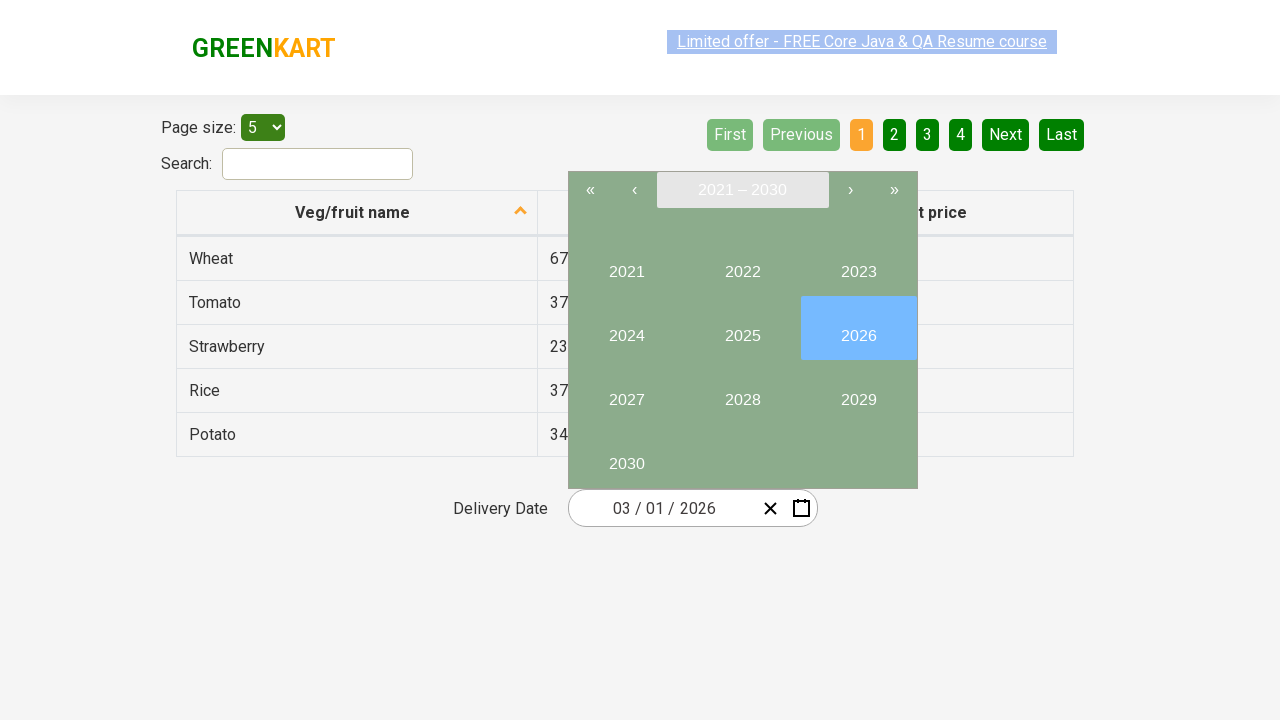

Selected year 2027 at (626, 392) on button:has-text('2027')
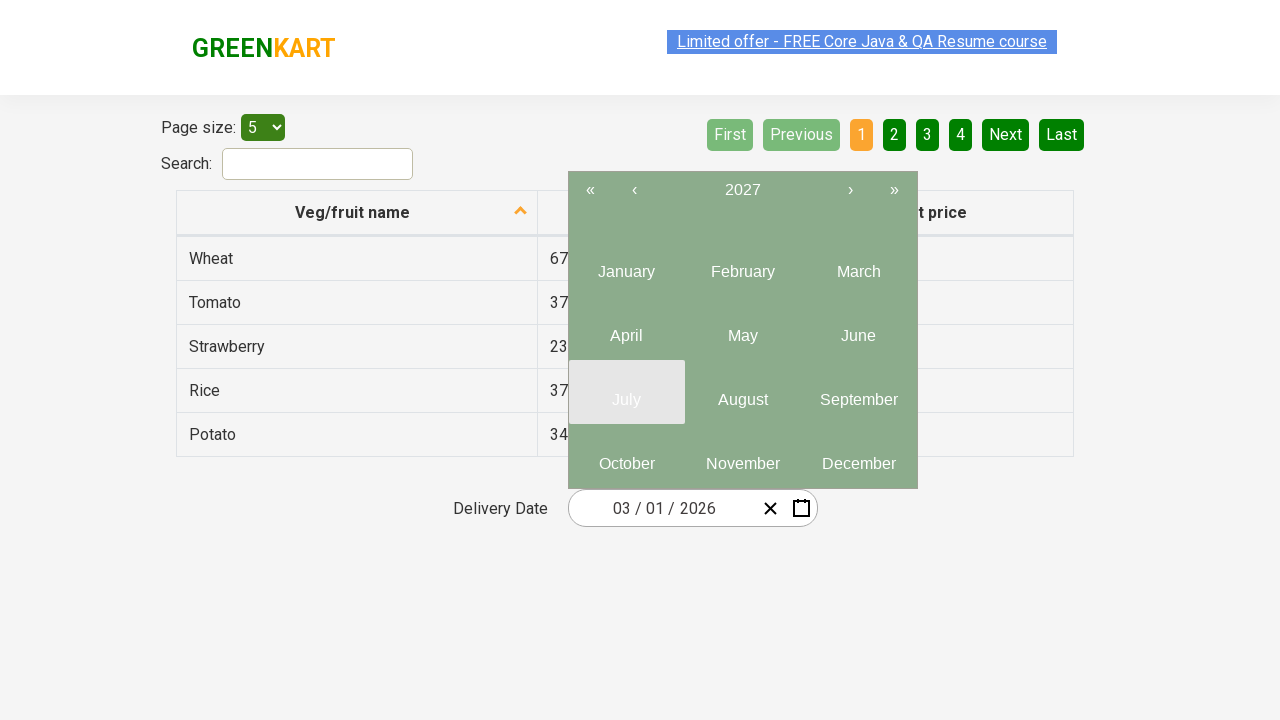

Selected month June (month 6) at (858, 328) on .react-calendar__year-view__months__month >> nth=5
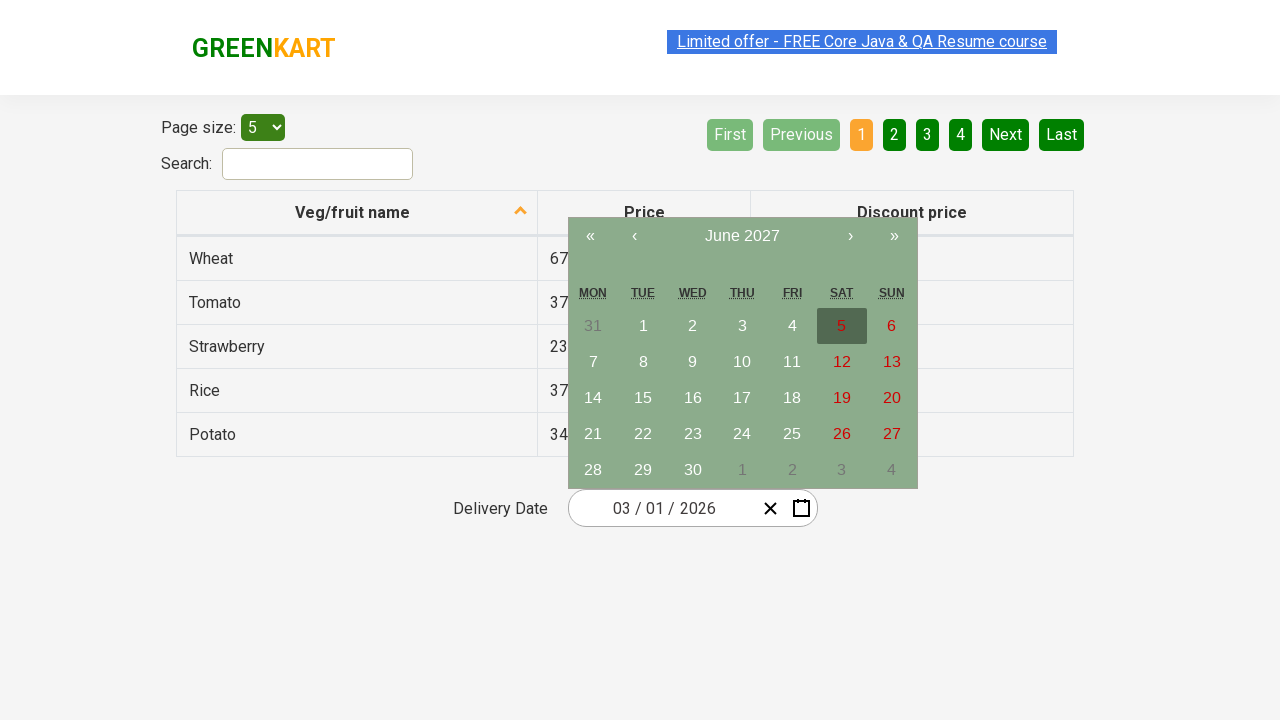

Selected date 15 at (643, 398) on abbr:has-text('15')
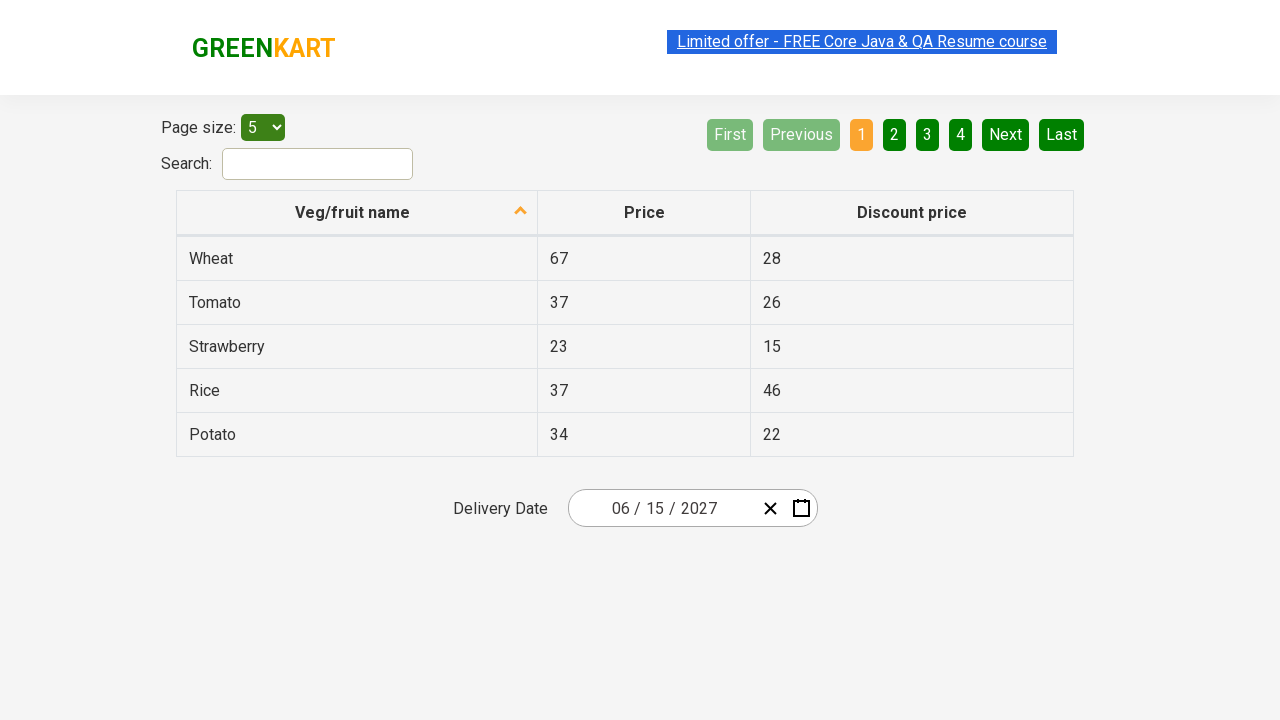

Date selection completed and input fields updated with selected date (June 15, 2027)
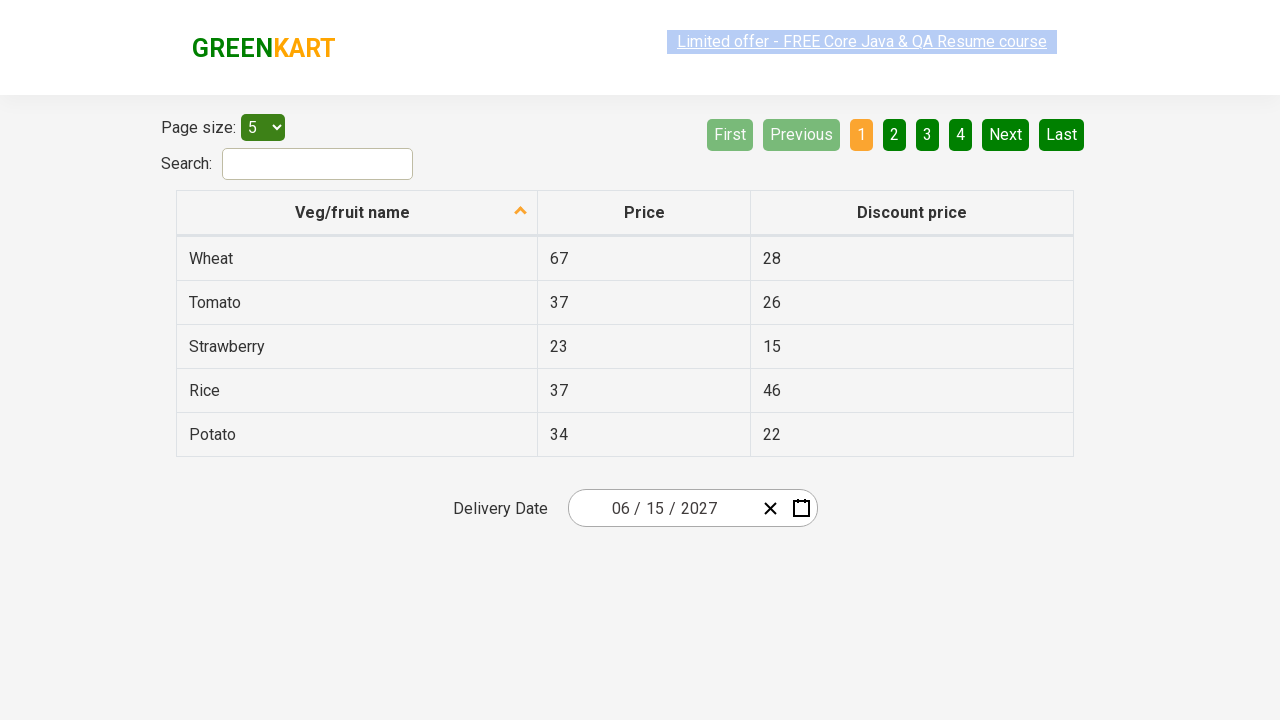

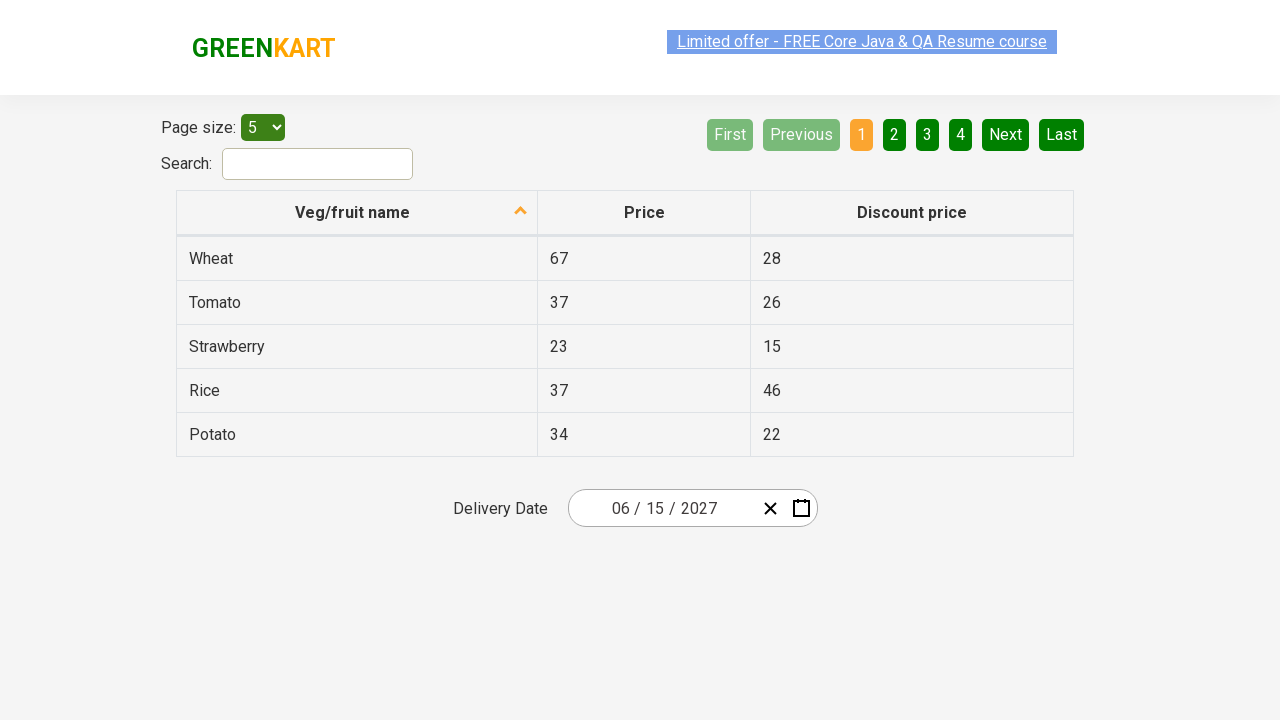